Tests the Add/Remove Elements page by clicking the Add Element button, verifying the Delete button appears, clicking Delete, and verifying the page heading is still visible.

Starting URL: https://the-internet.herokuapp.com/add_remove_elements/

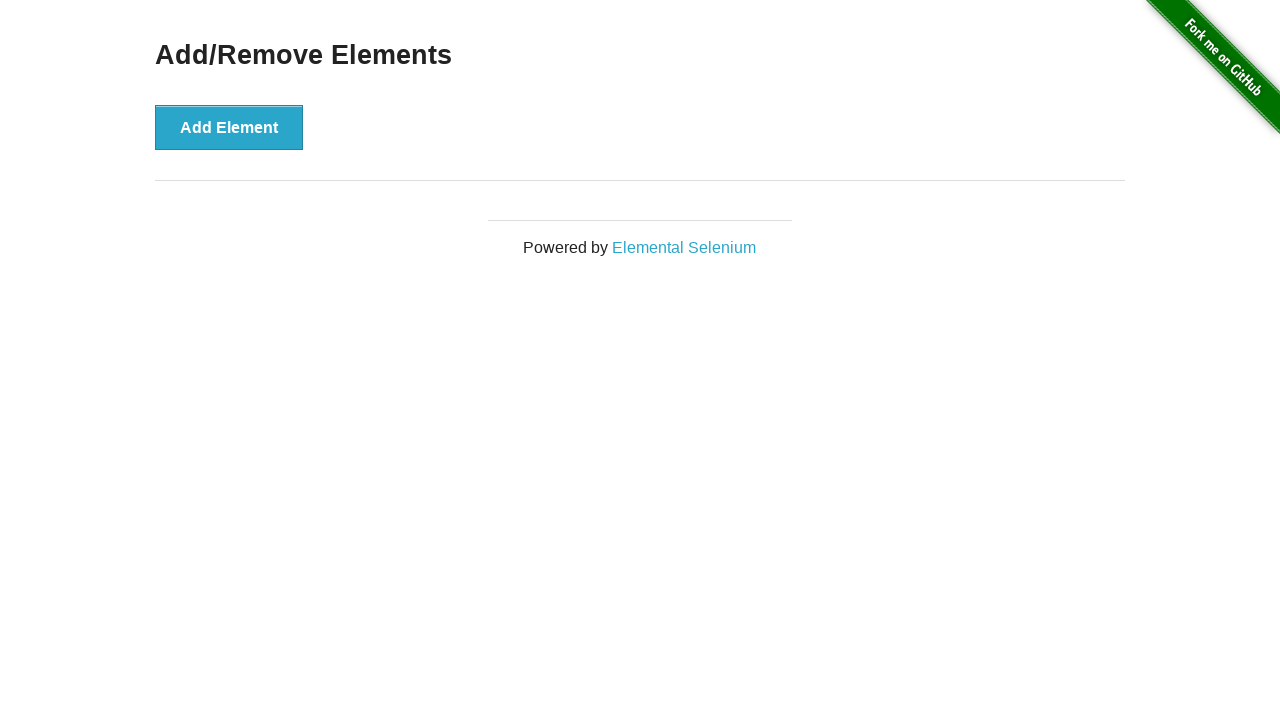

Clicked the Add Element button at (229, 127) on xpath=//*[text()='Add Element']
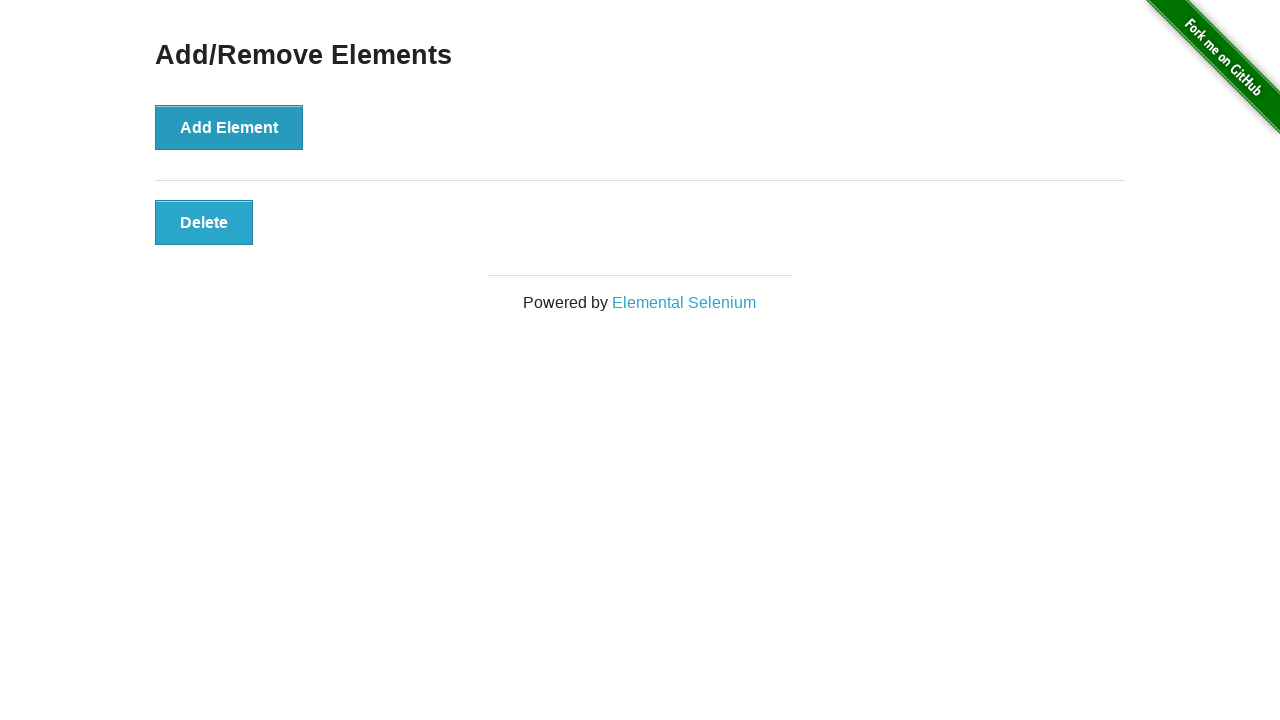

Delete button appeared and is visible
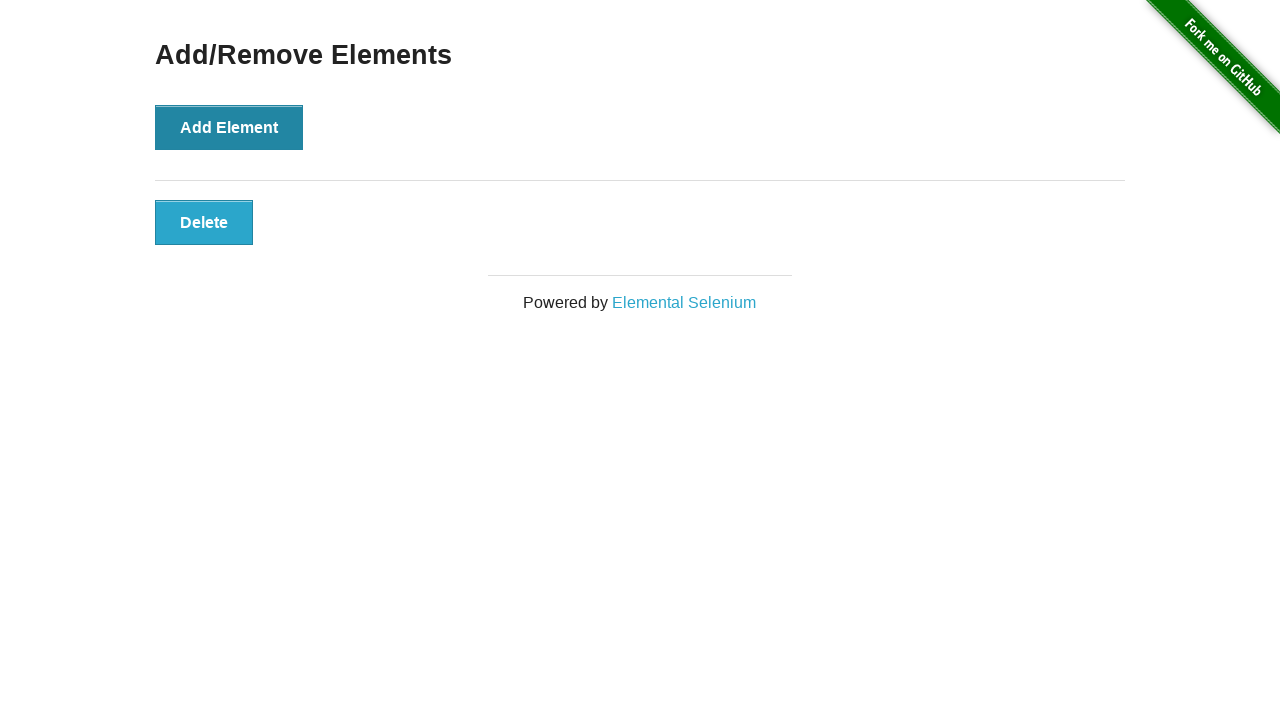

Clicked the Delete button at (204, 222) on xpath=//*[text()='Delete']
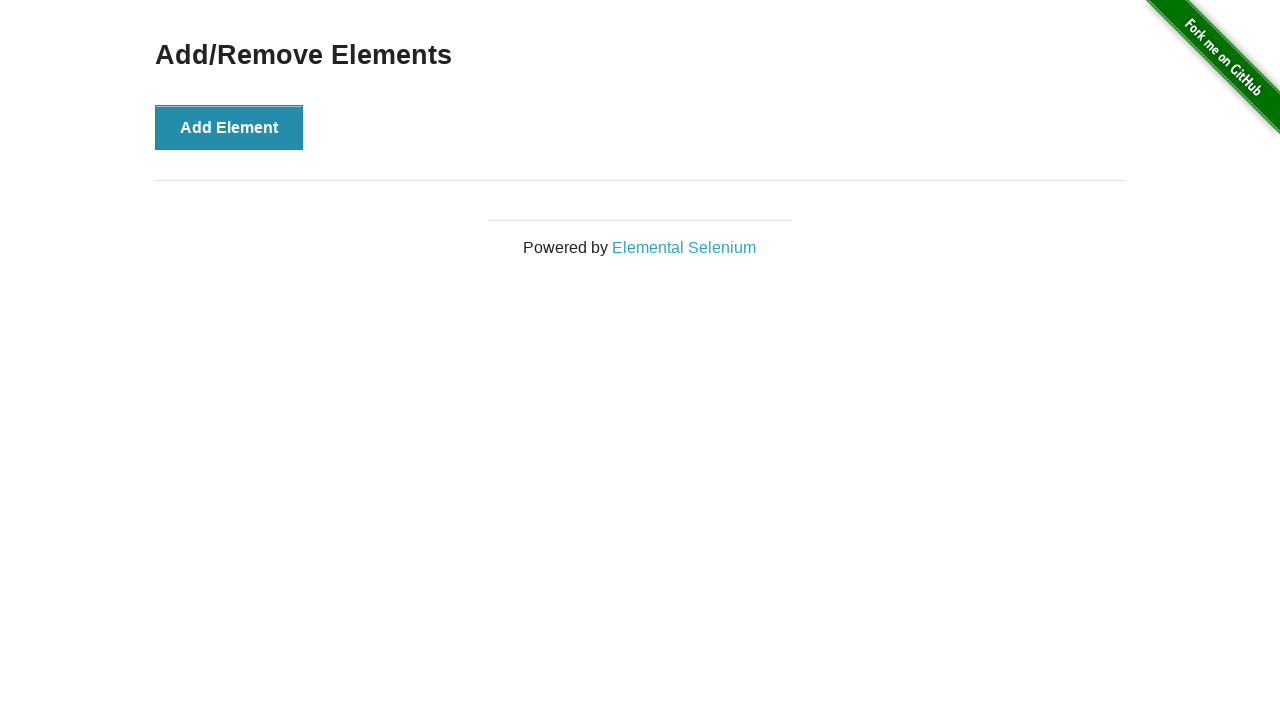

Add/Remove Elements heading is still visible after delete
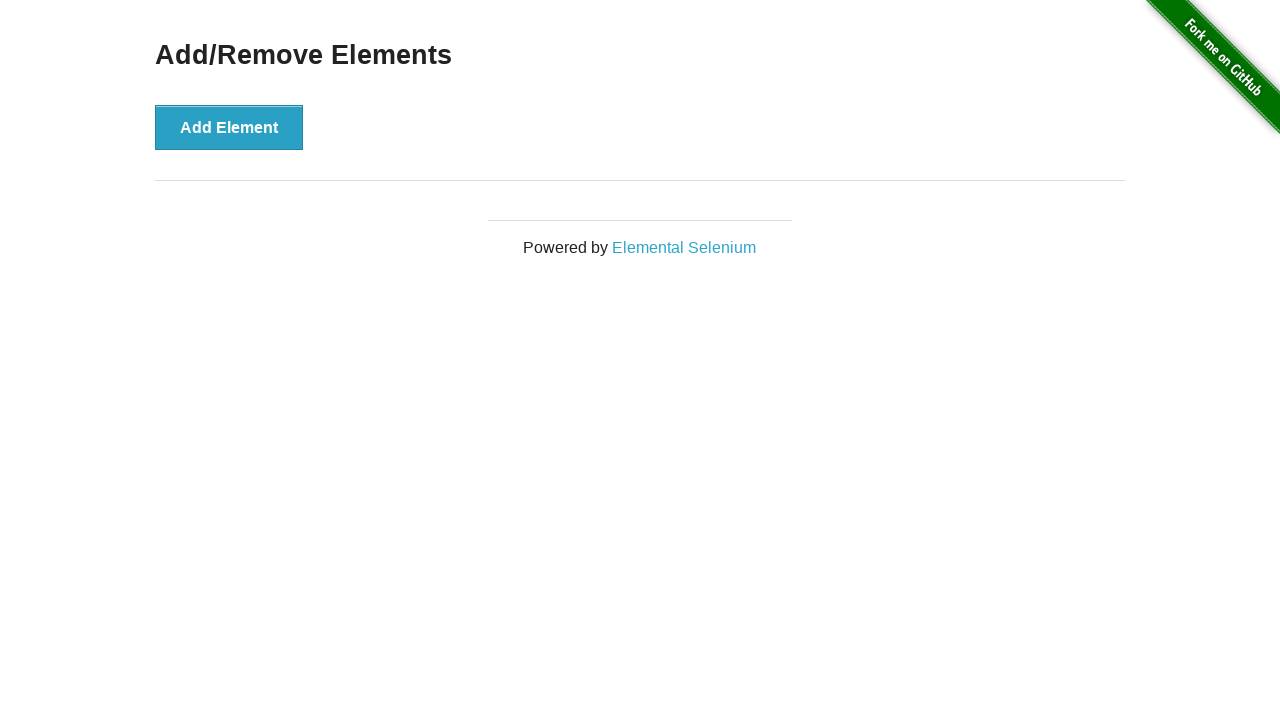

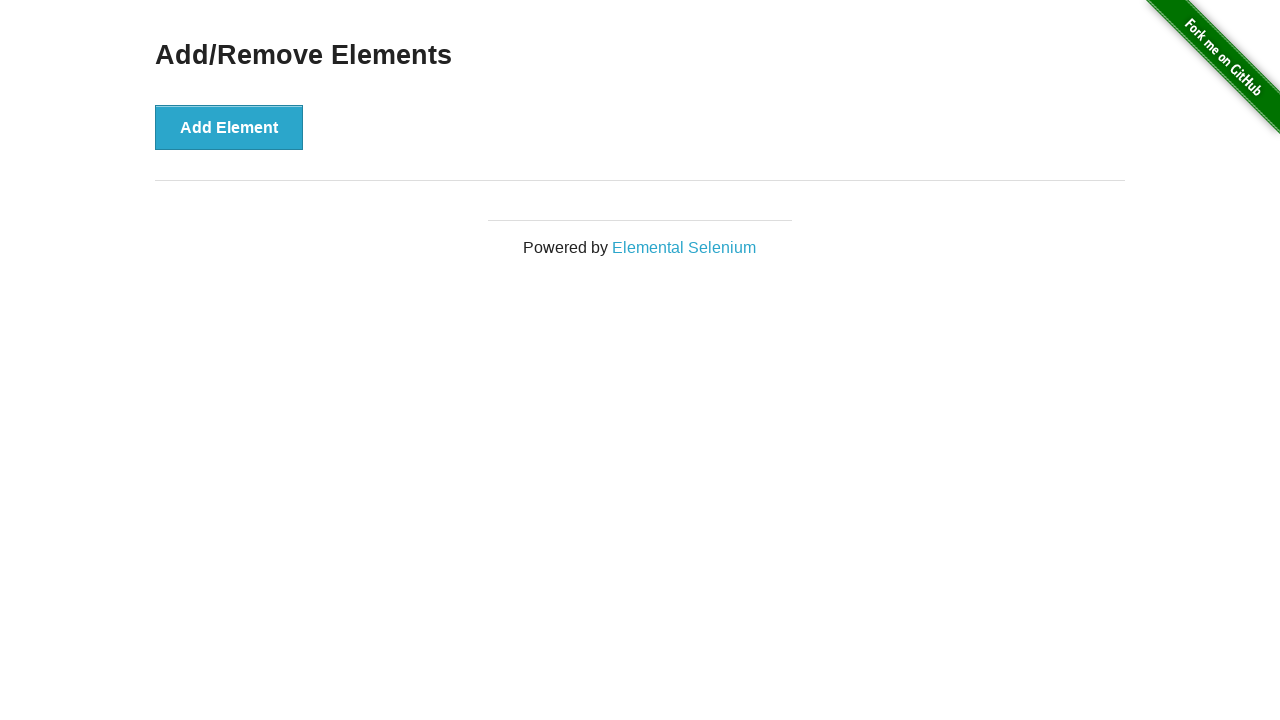